Tests handling of a JavaScript prompt dialog by clicking a prompt button and entering a name value

Starting URL: https://testautomationpractice.blogspot.com/

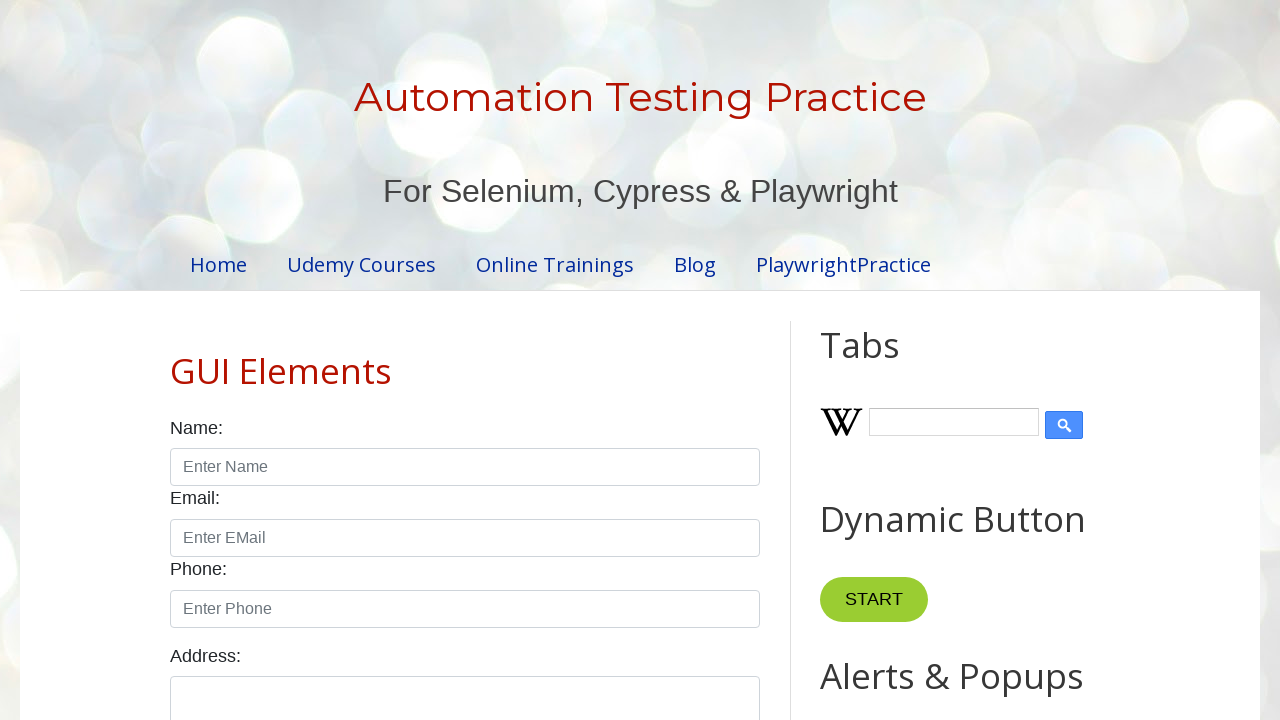

Set up dialog handler to accept prompt with input value 'John'
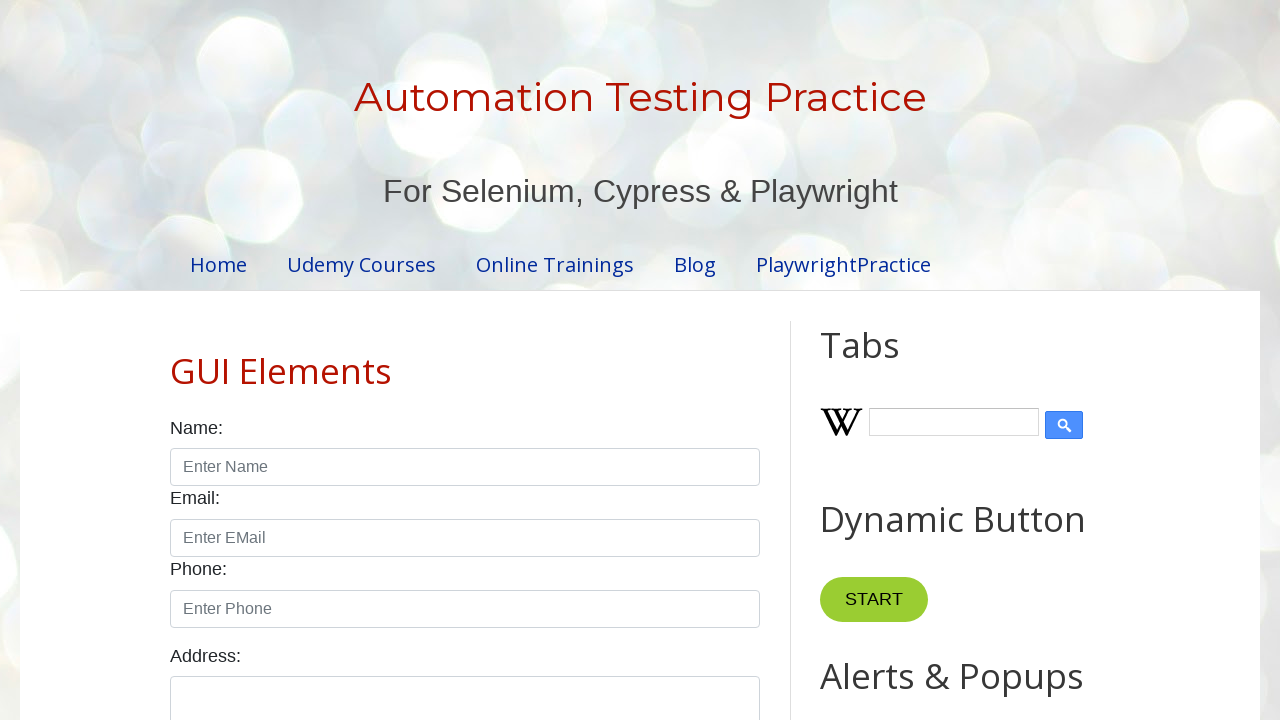

Clicked the prompt button at (890, 360) on xpath=//button[@id='promptBtn']
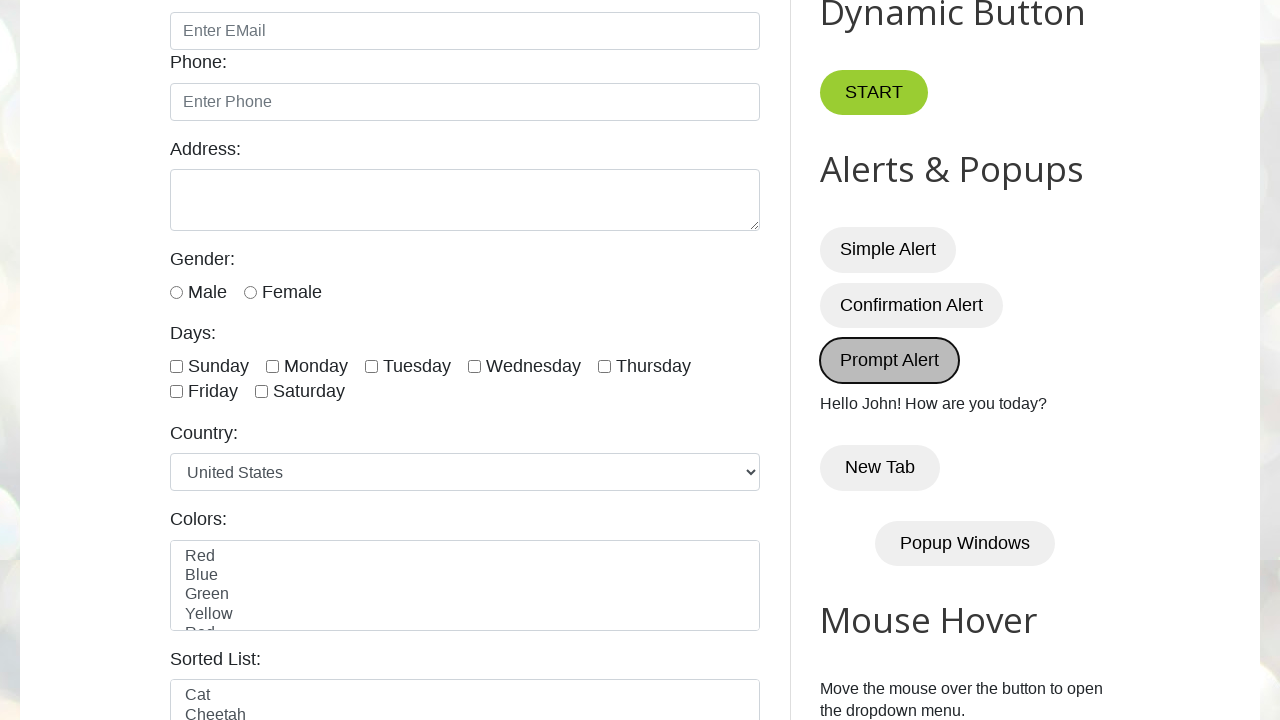

Result text appeared after prompt dialog submission
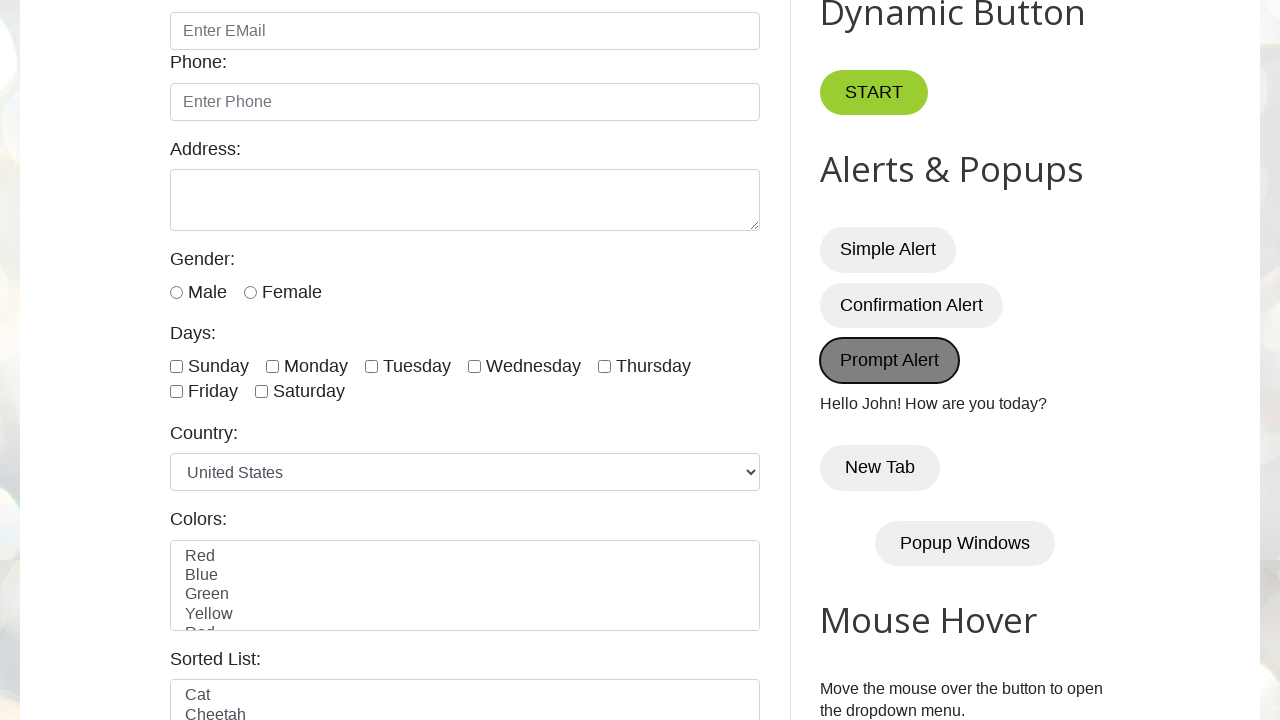

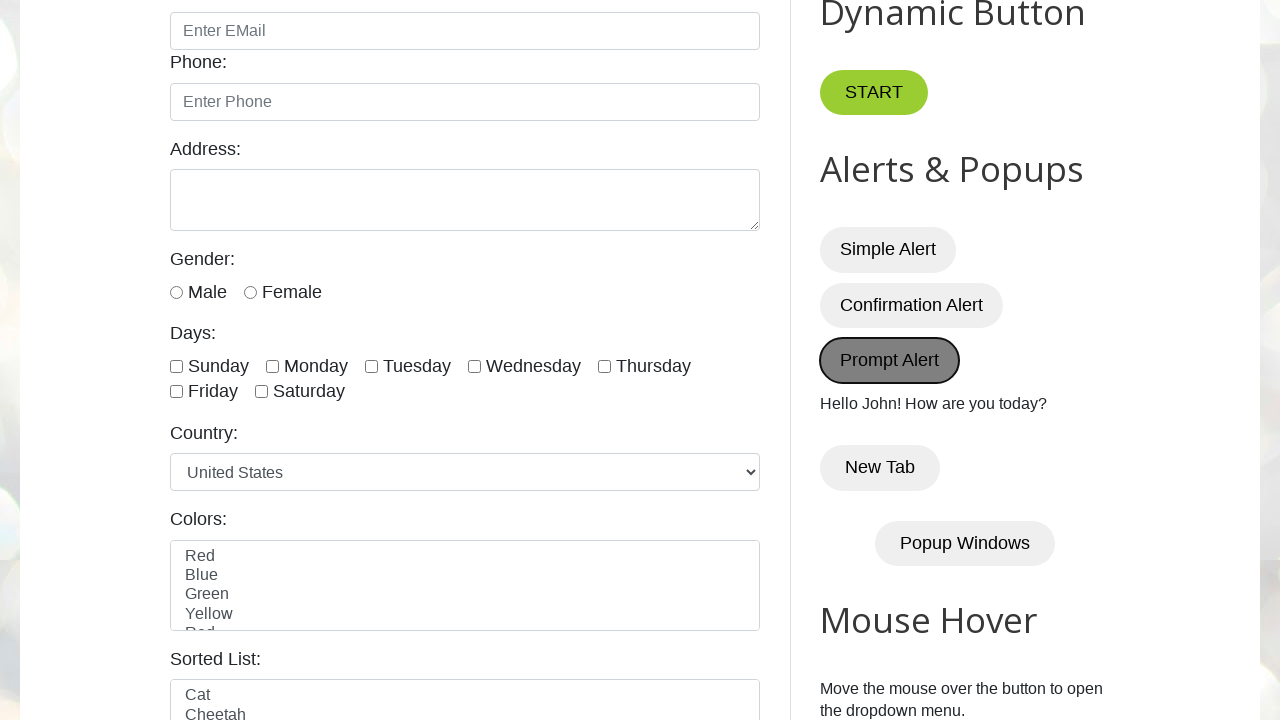